Navigates to OrangeHRM demo site to verify it loads

Starting URL: https://opensource-demo.orangehrmlive.com/

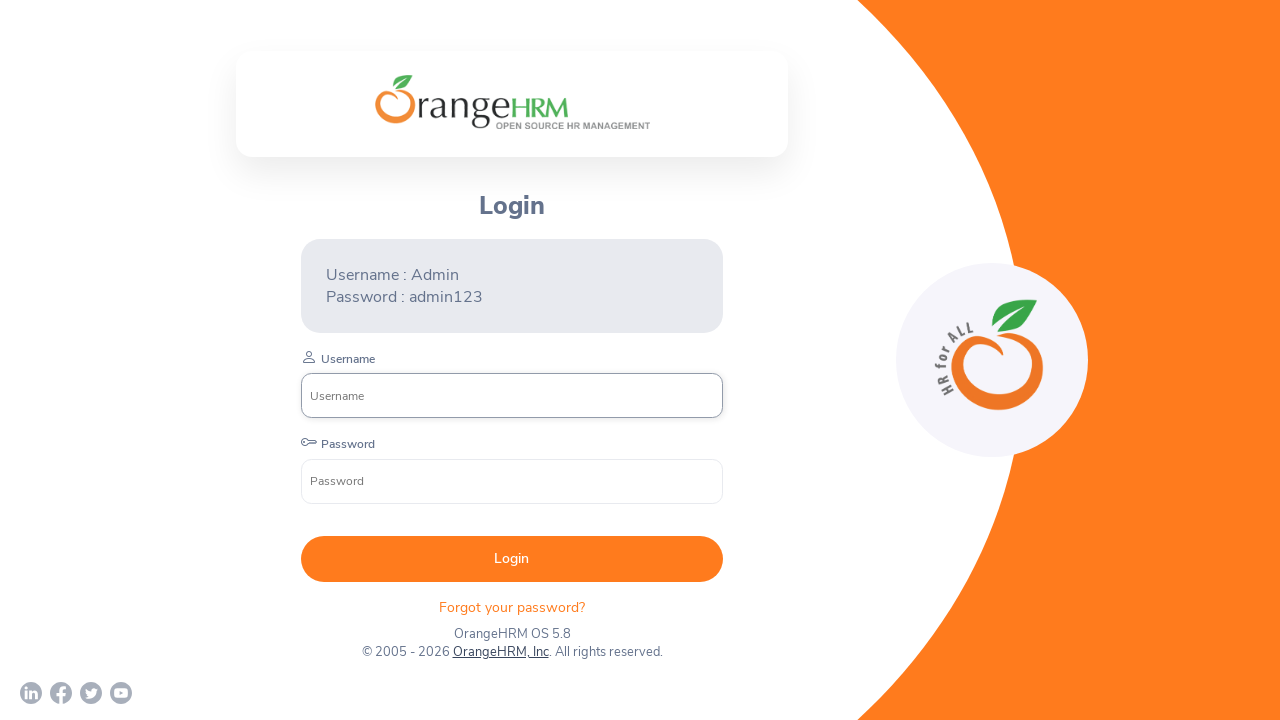

Waited for OrangeHRM page DOM to load
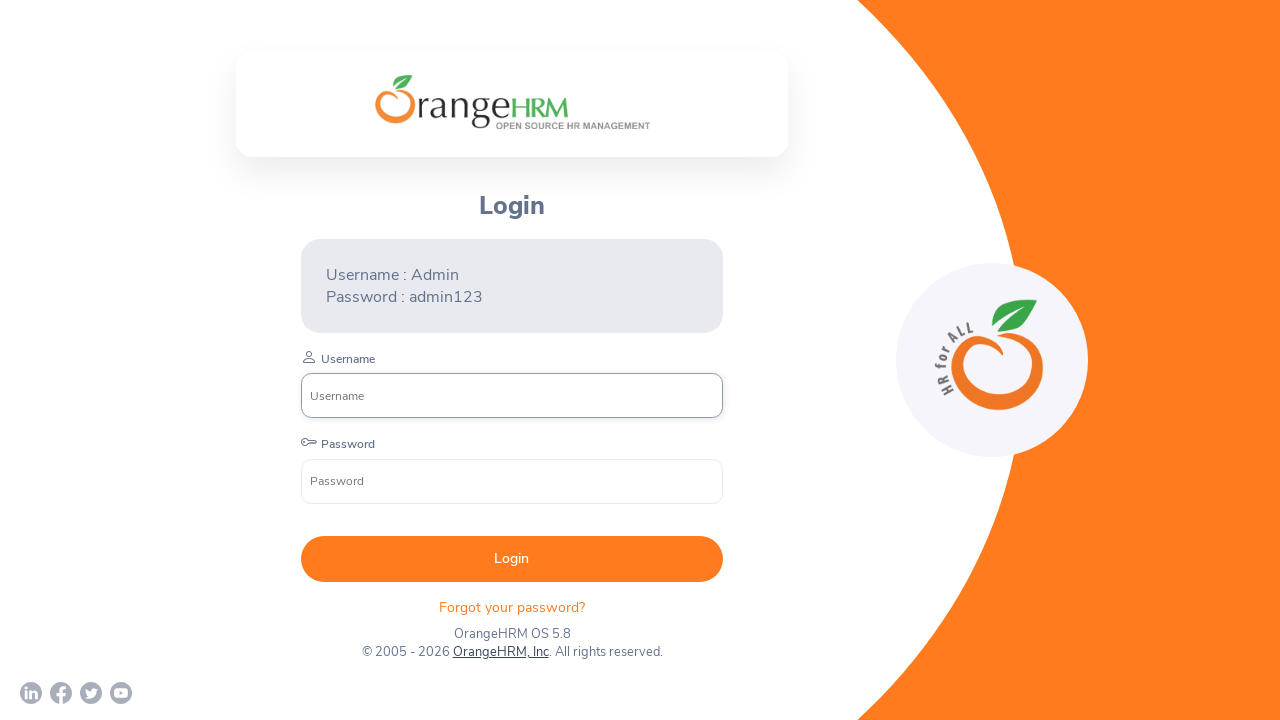

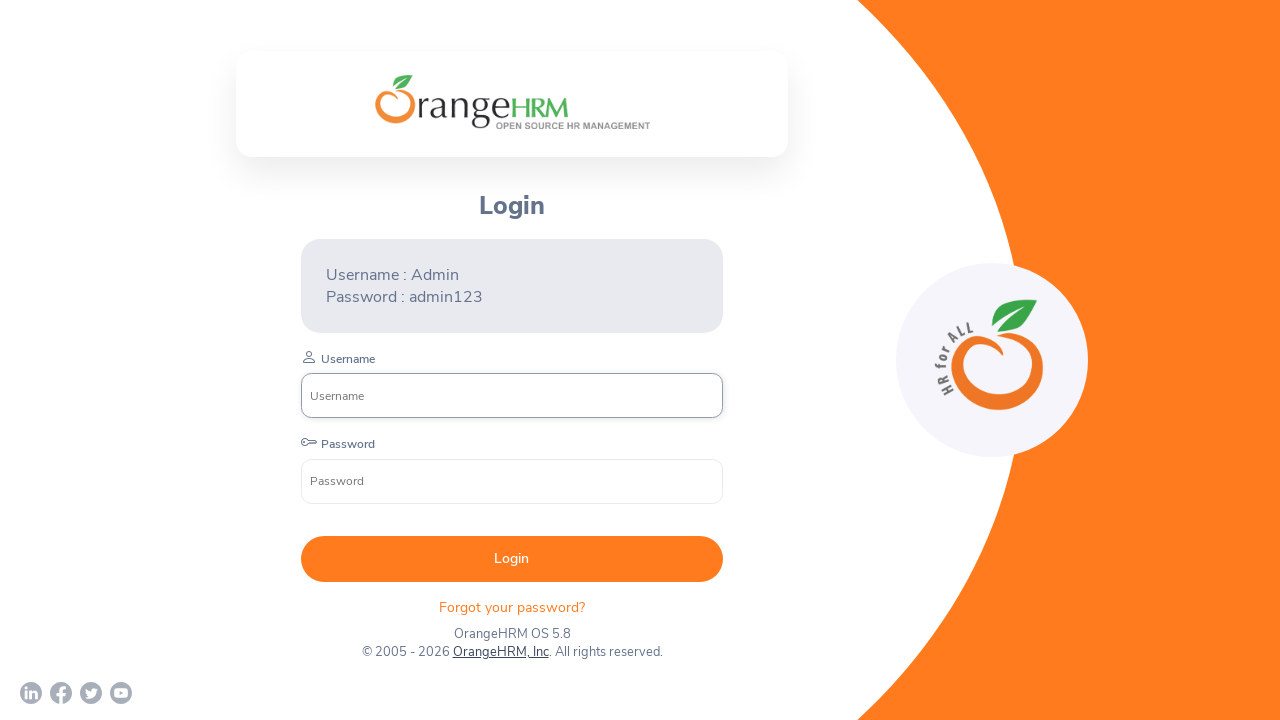